Tests element-level screenshot functionality by typing in a search field and capturing a screenshot of that specific element

Starting URL: https://rahulshettyacademy.com/seleniumPractise/#/offers

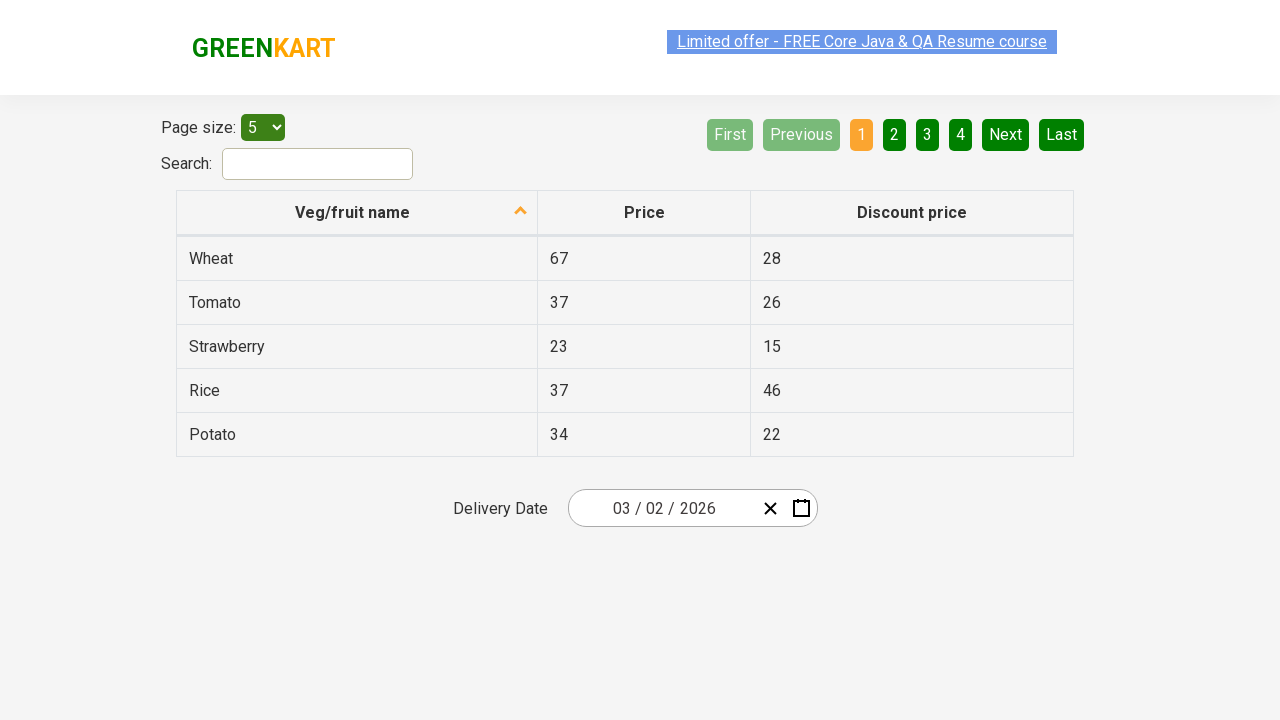

Filled search field with 'Rice' on #search-field
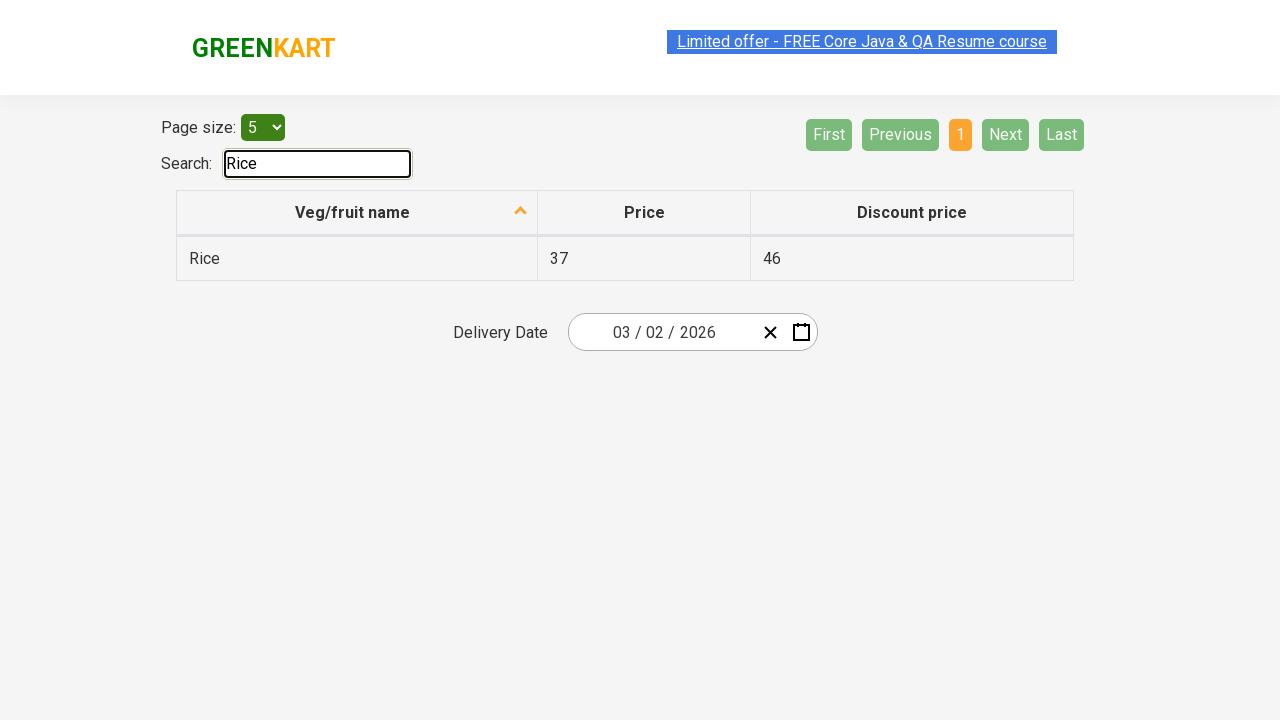

Captured element-level screenshot of search field
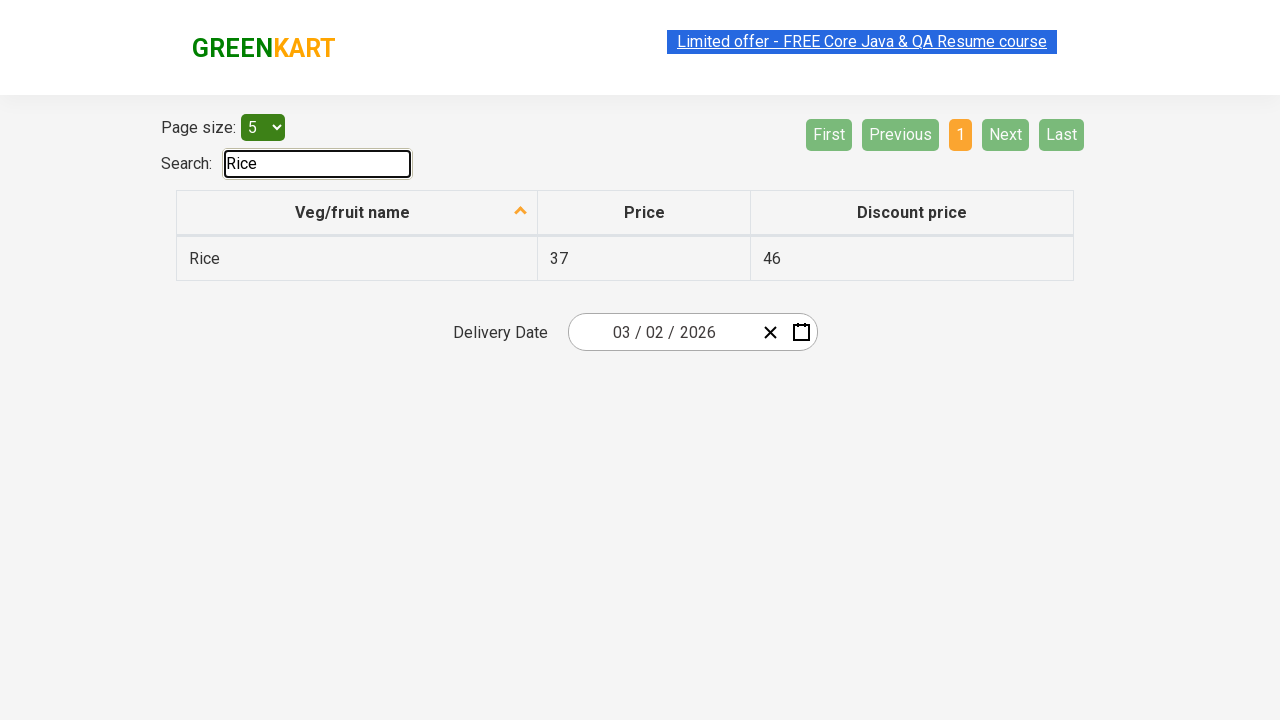

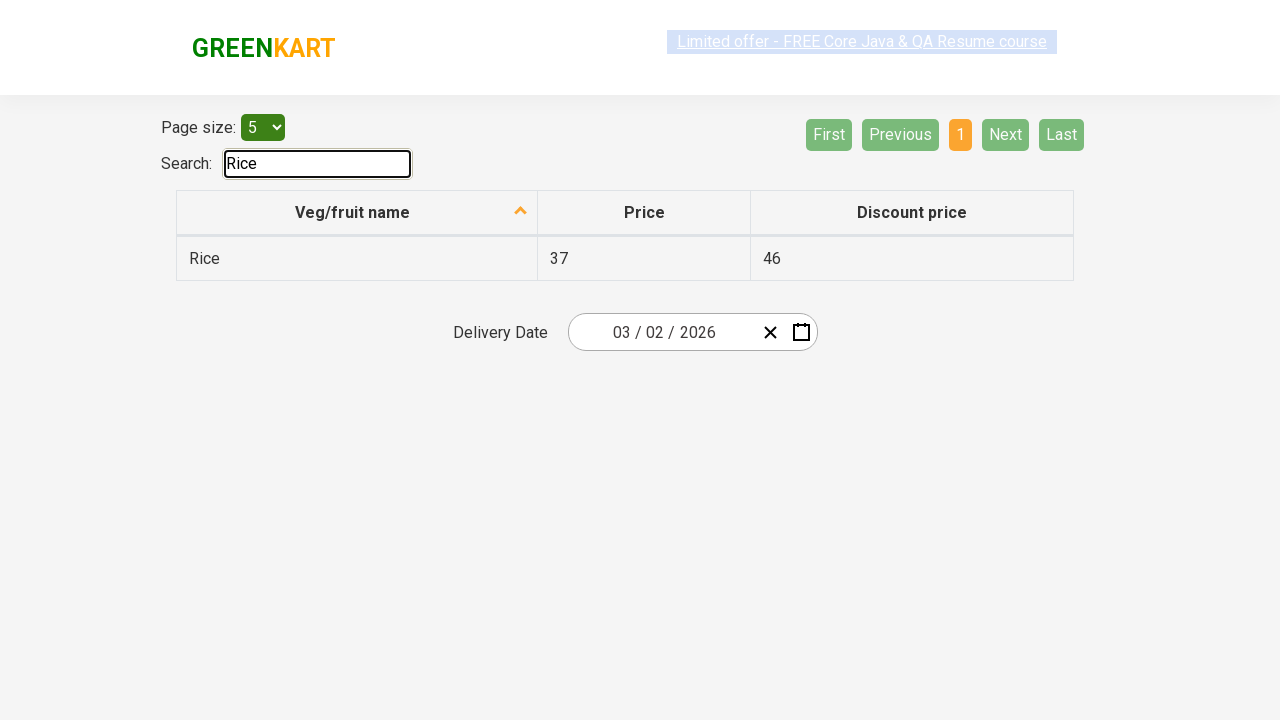